Tests that entered text is trimmed when editing a todo item

Starting URL: https://demo.playwright.dev/todomvc

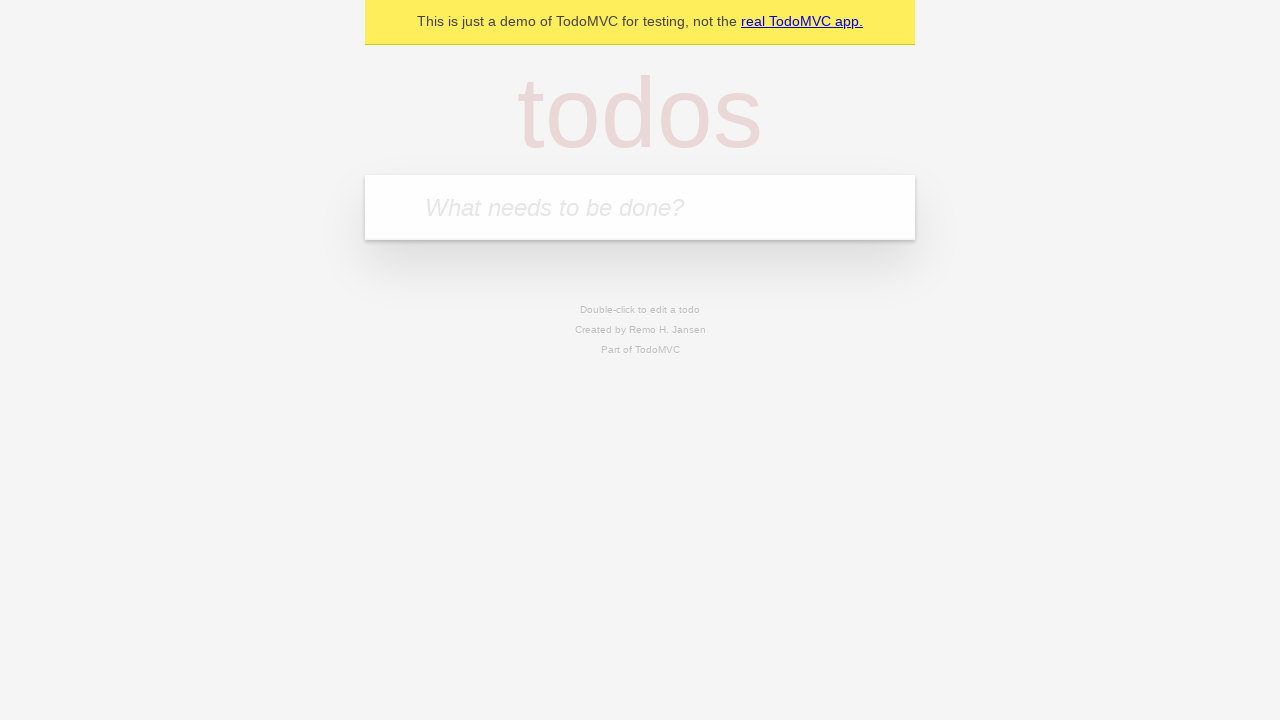

Located the todo input field
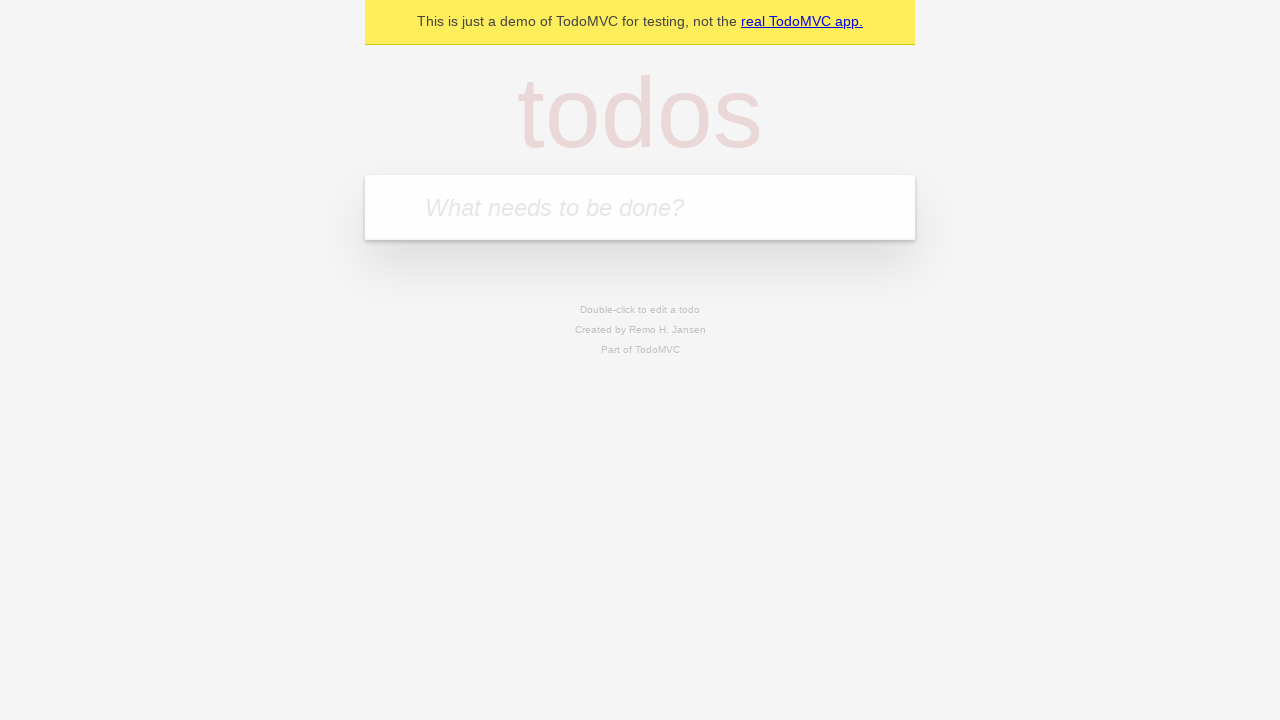

Filled first todo with 'buy some cheese' on internal:attr=[placeholder="What needs to be done?"i]
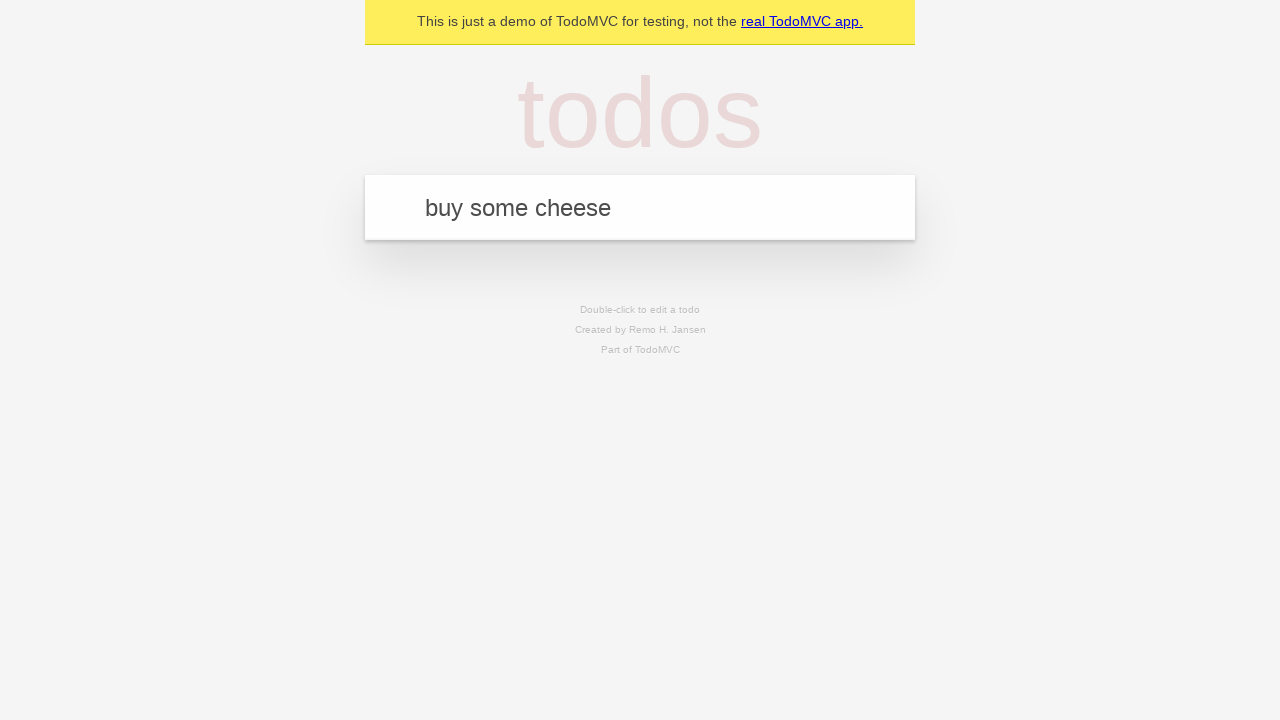

Pressed Enter to create first todo on internal:attr=[placeholder="What needs to be done?"i]
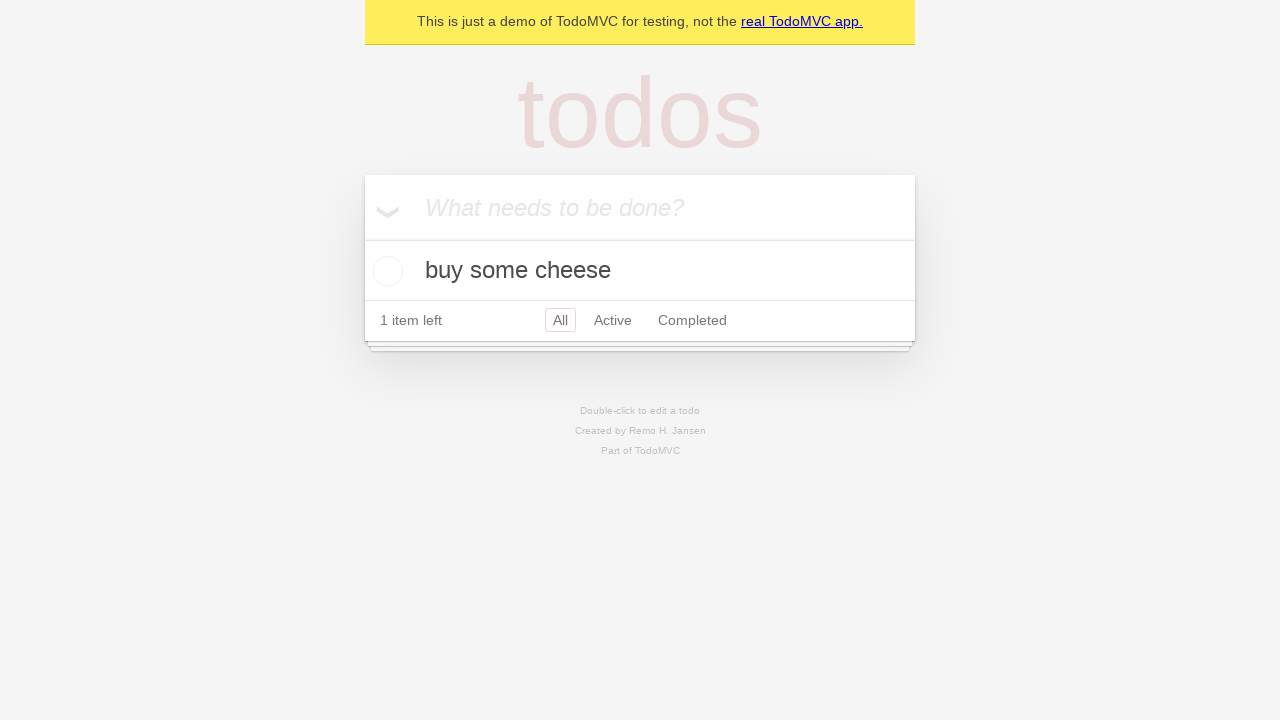

Filled second todo with 'feed the cat' on internal:attr=[placeholder="What needs to be done?"i]
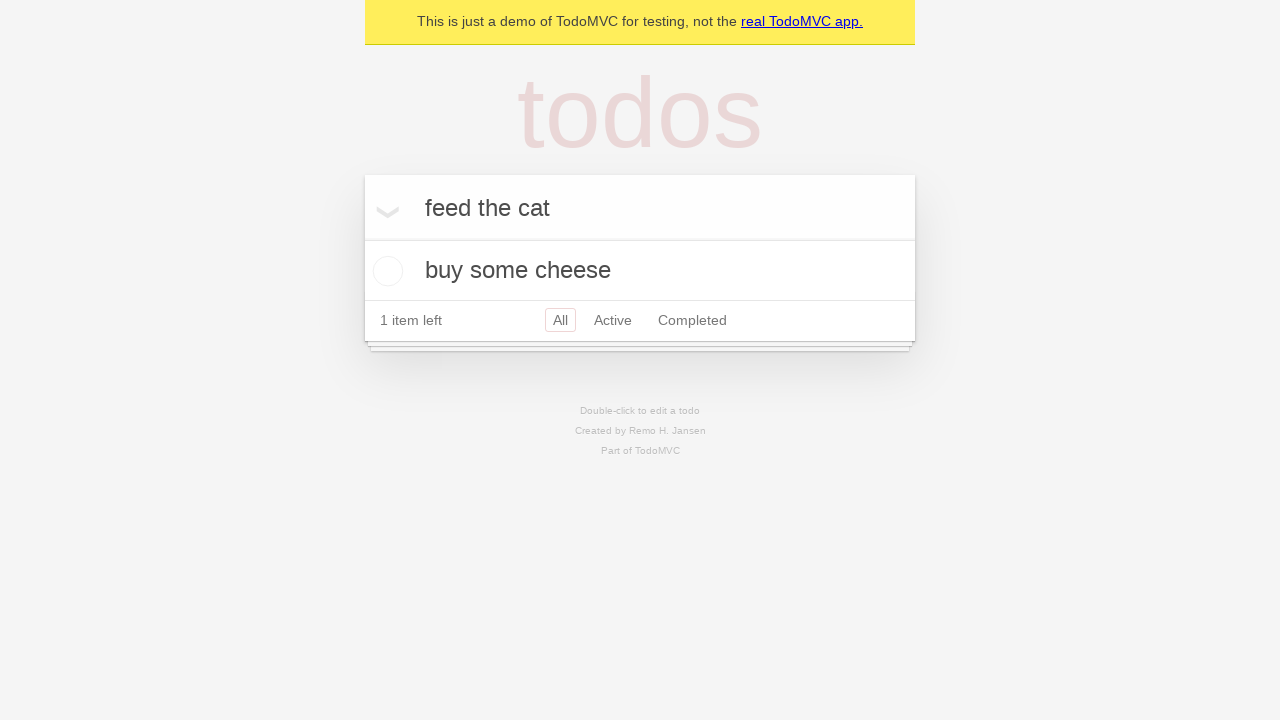

Pressed Enter to create second todo on internal:attr=[placeholder="What needs to be done?"i]
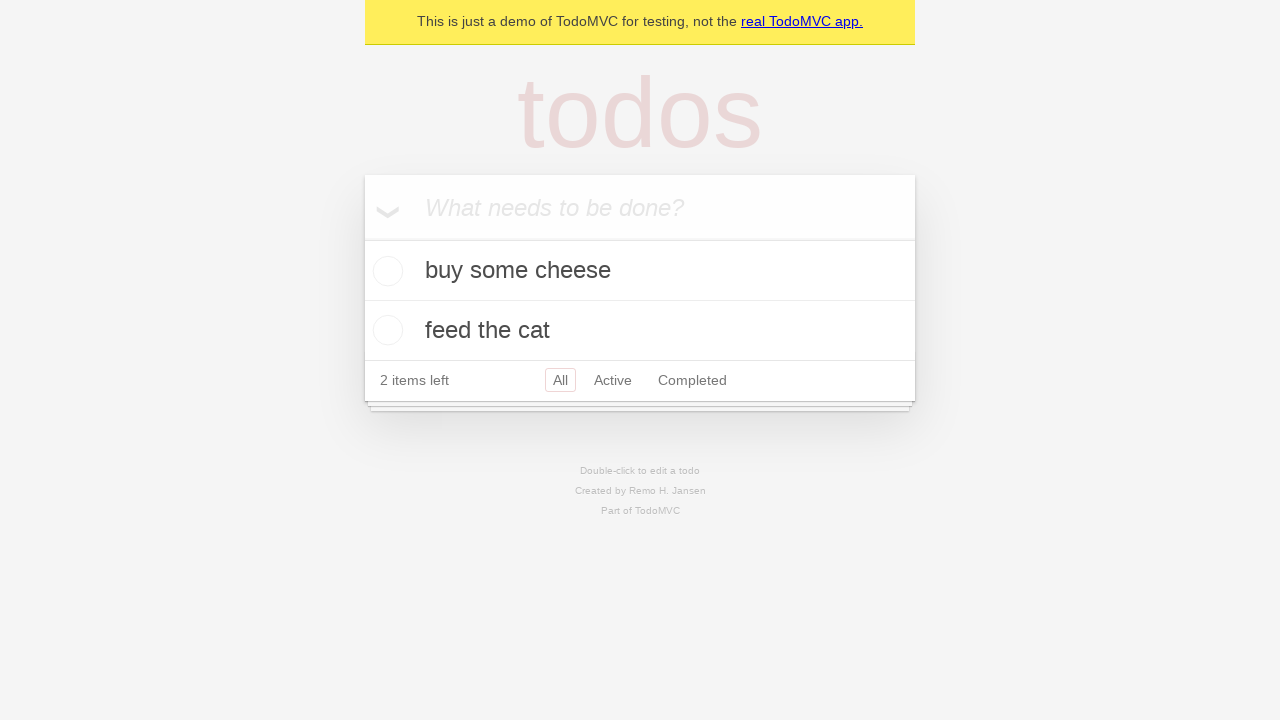

Filled third todo with 'book a doctors appointment' on internal:attr=[placeholder="What needs to be done?"i]
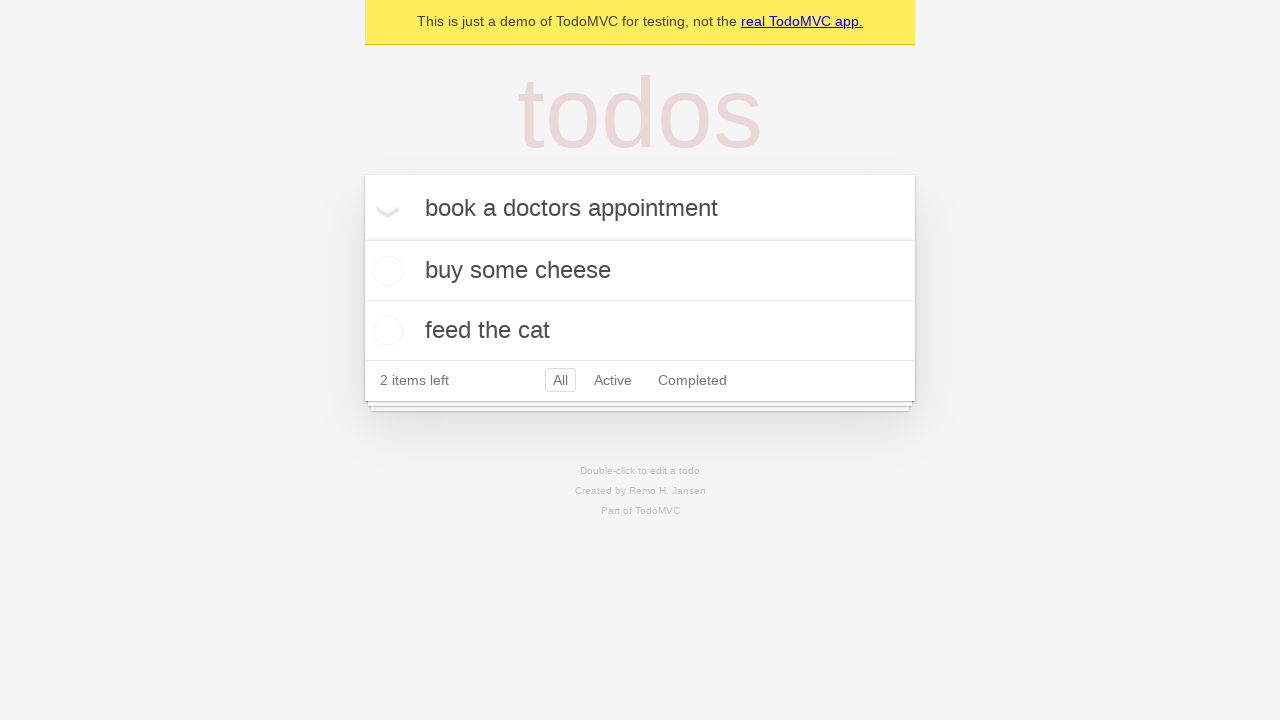

Pressed Enter to create third todo on internal:attr=[placeholder="What needs to be done?"i]
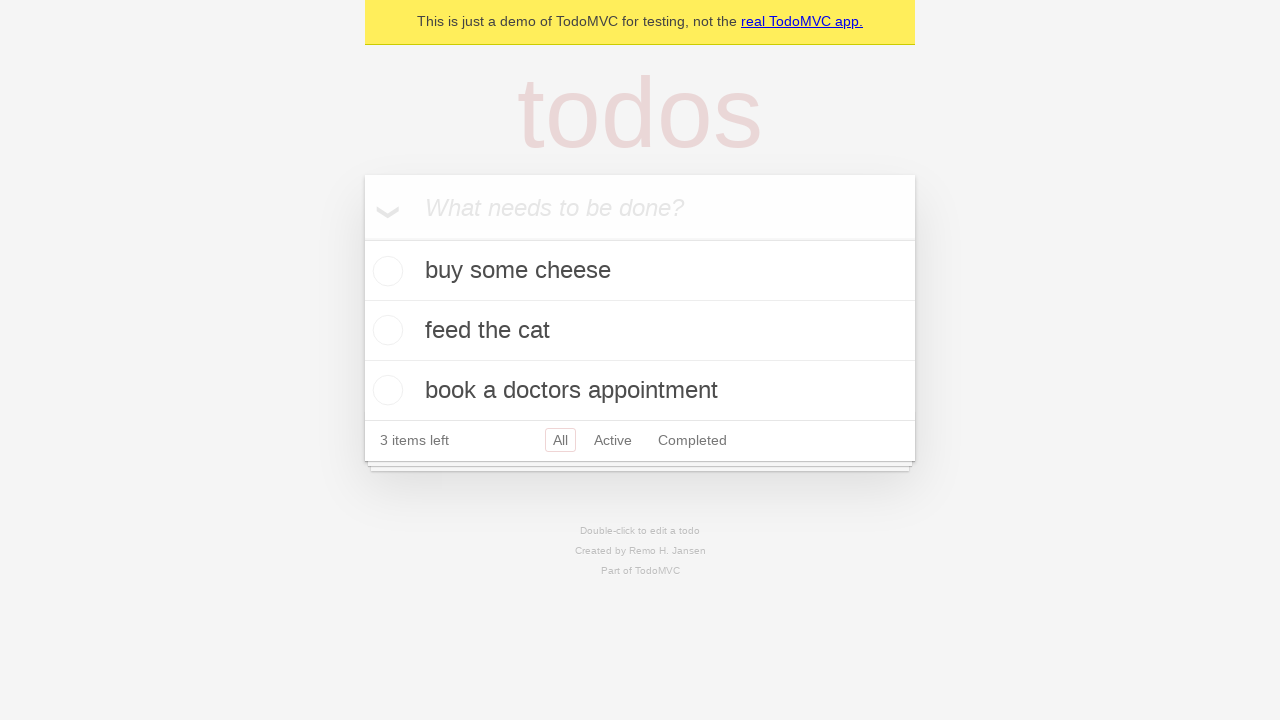

Verified all 3 todos were created
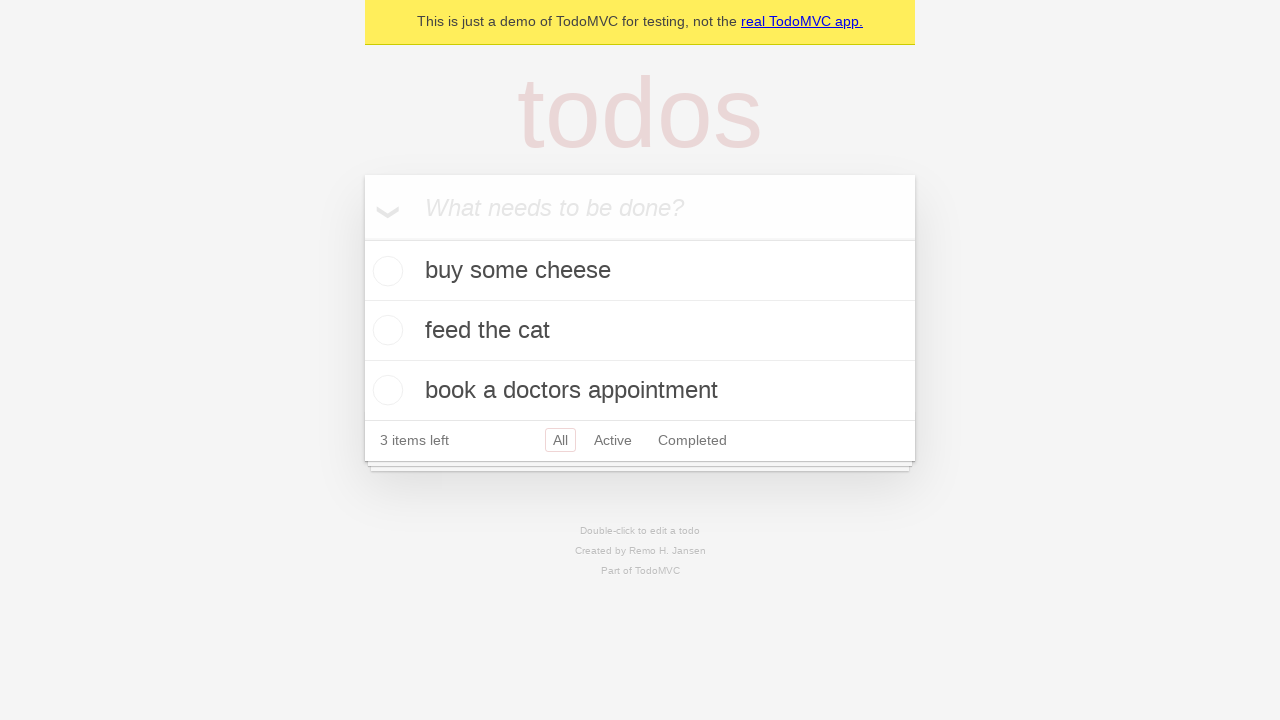

Located all todo items
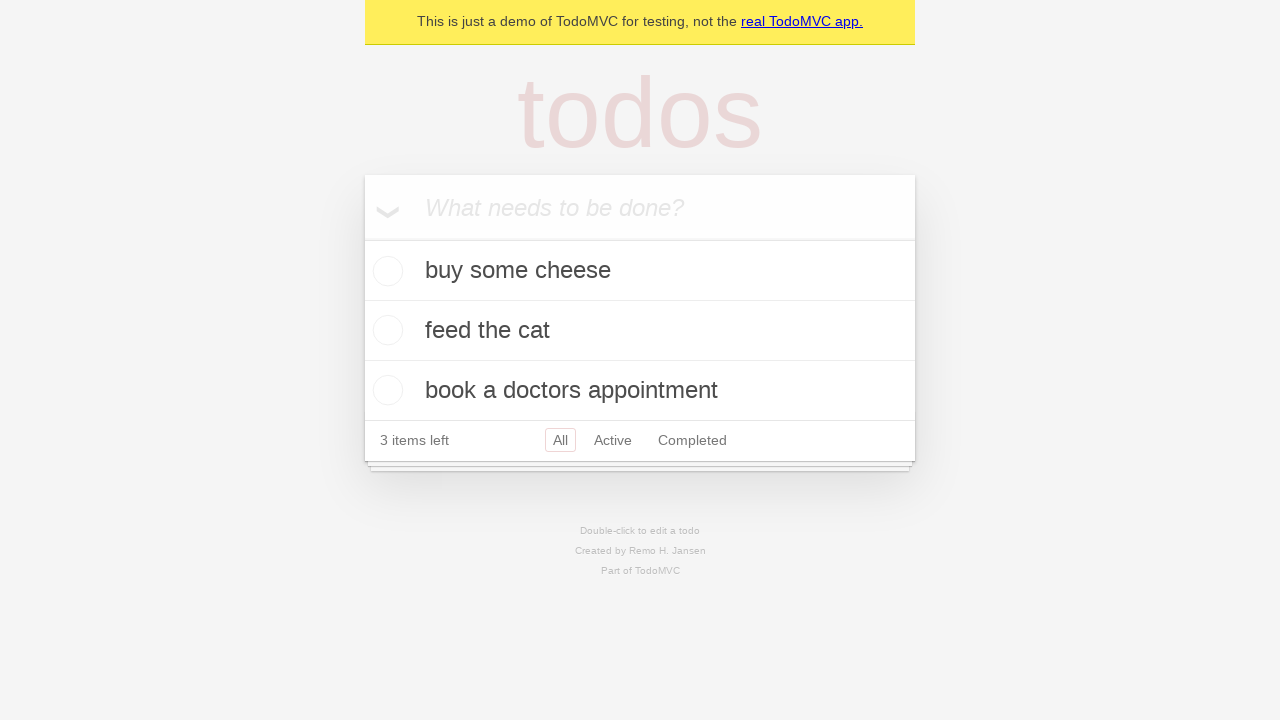

Double-clicked second todo to enter edit mode at (640, 331) on internal:testid=[data-testid="todo-item"s] >> nth=1
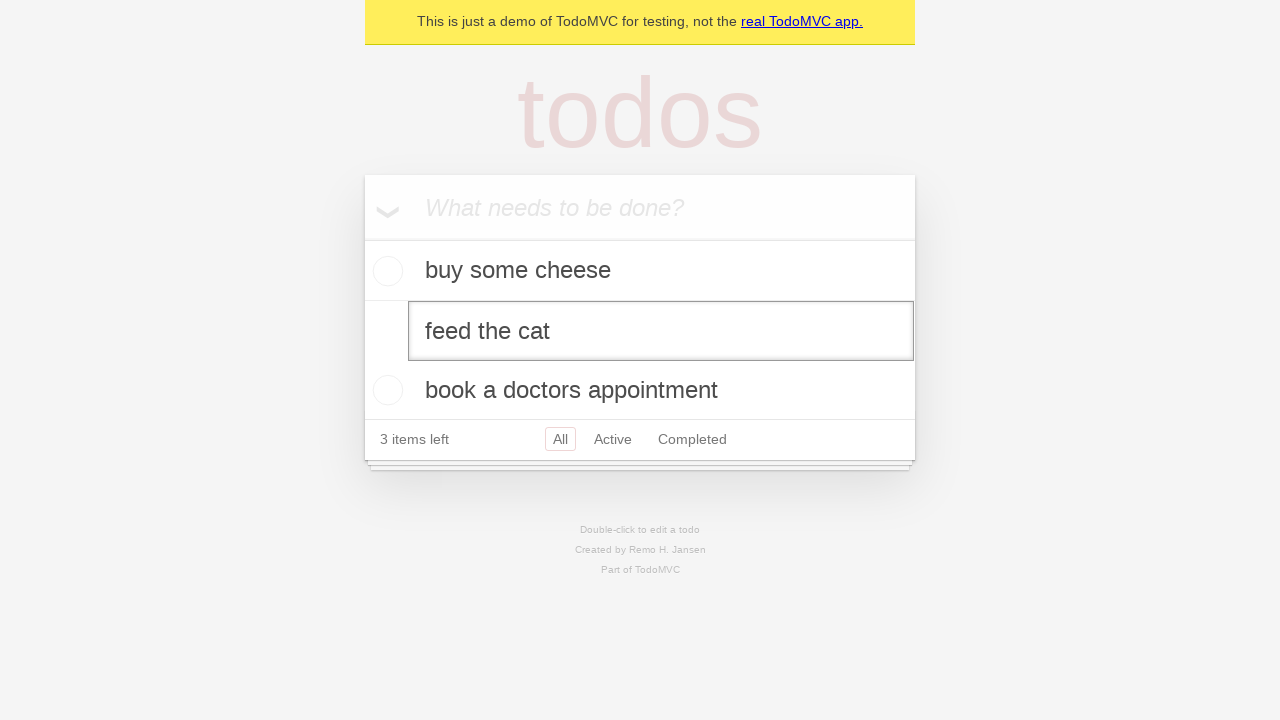

Filled todo edit field with text containing leading and trailing whitespace on internal:testid=[data-testid="todo-item"s] >> nth=1 >> internal:role=textbox[nam
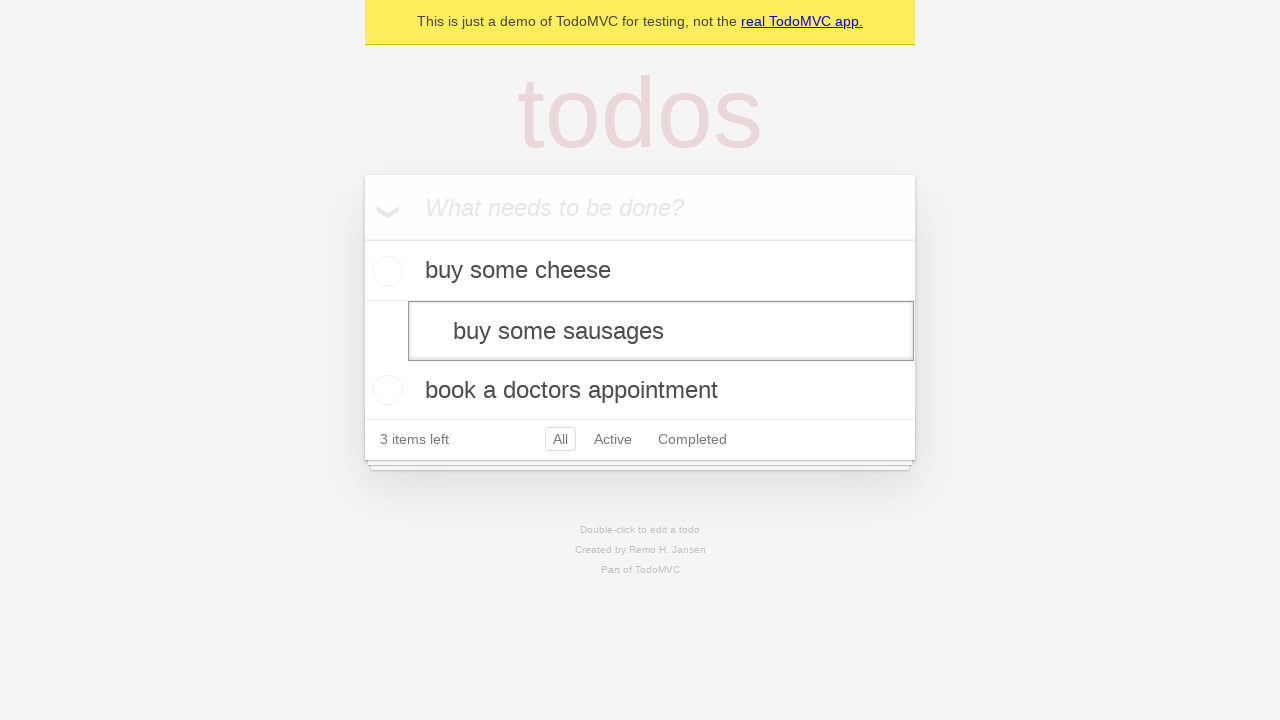

Pressed Enter to save edited todo; text should be trimmed on internal:testid=[data-testid="todo-item"s] >> nth=1 >> internal:role=textbox[nam
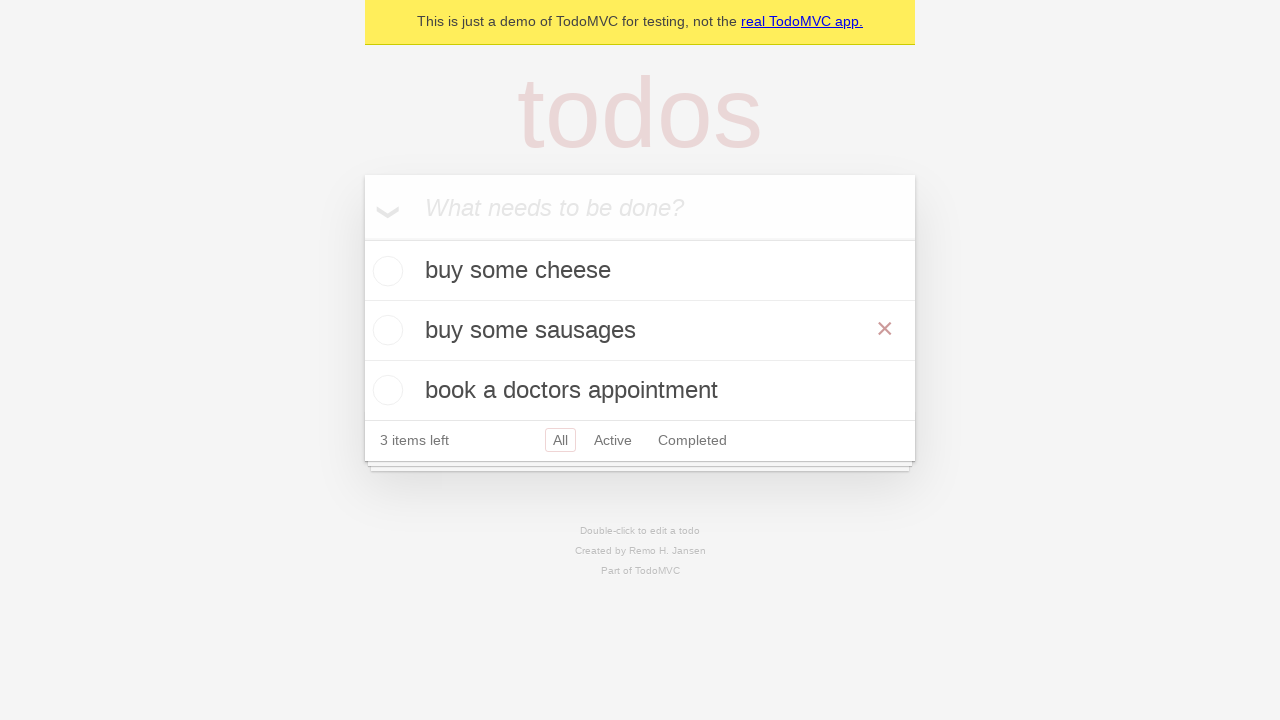

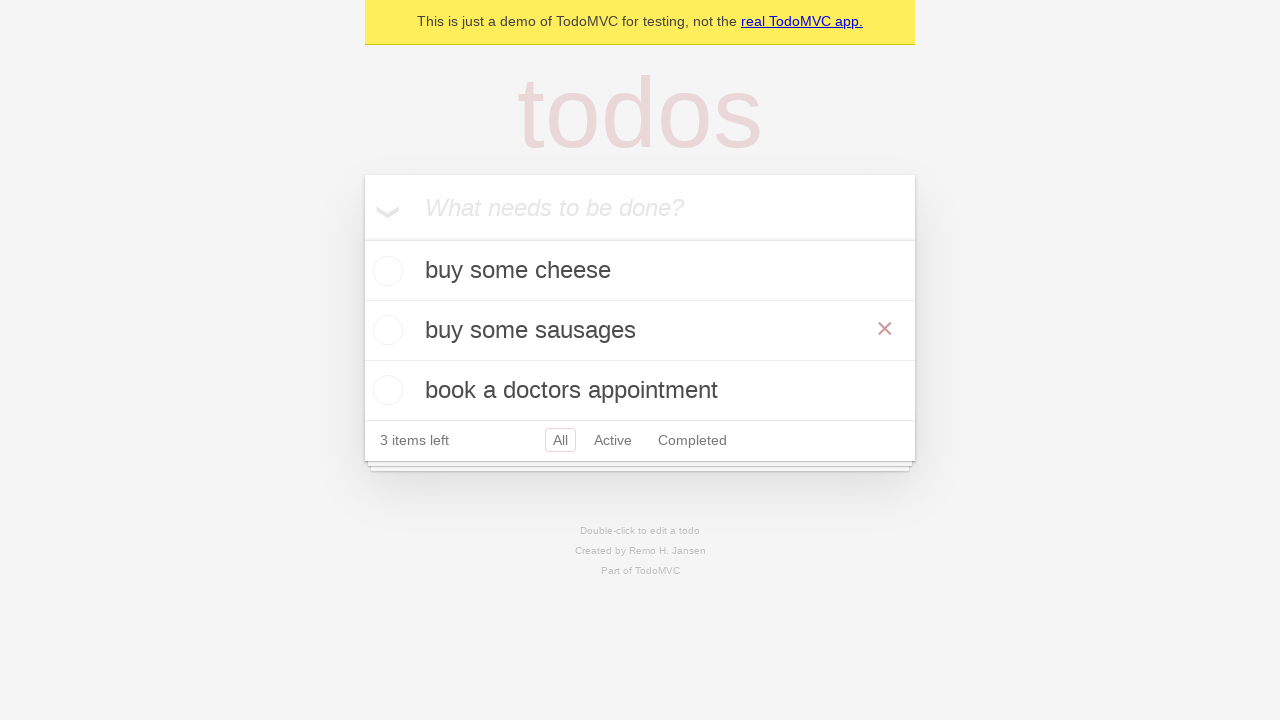